Tests form filling inside an iframe on W3Schools Tryit Editor by entering first name and last name, then submitting the form.

Starting URL: https://www.w3schools.com/html/tryit.asp?filename=tryhtml_form_submit

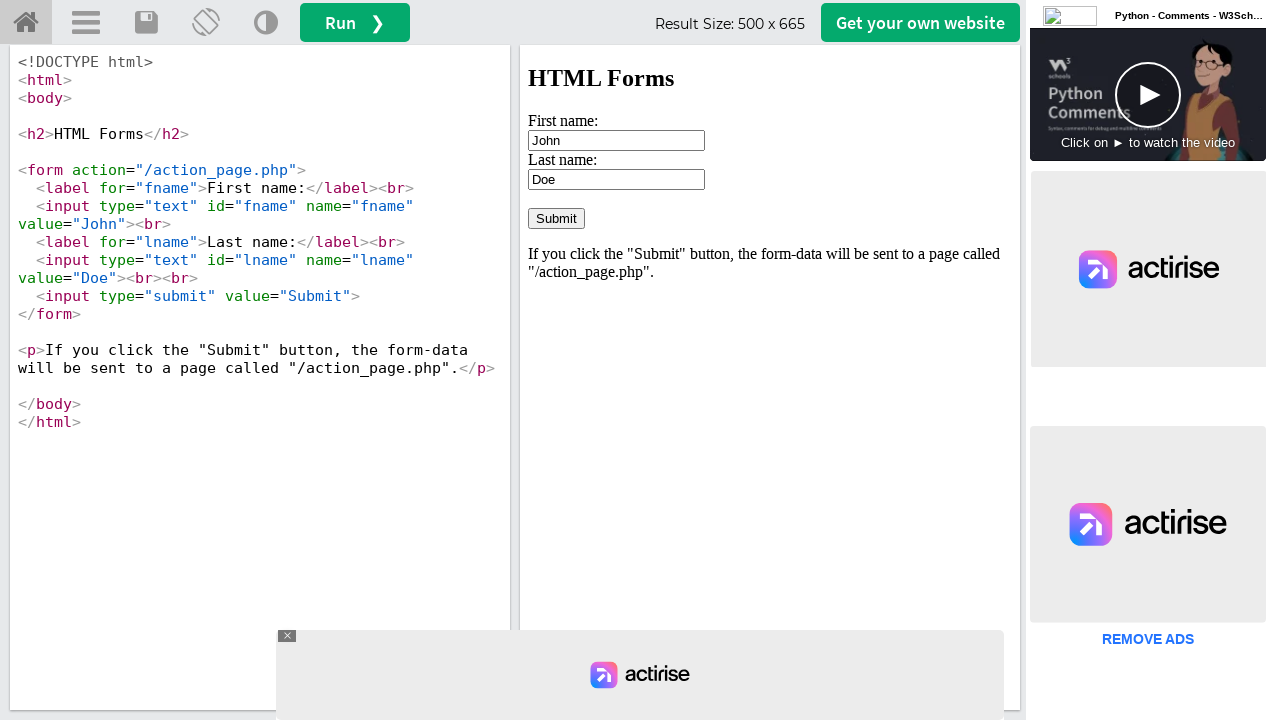

Waited for iframe#iframeResult to load
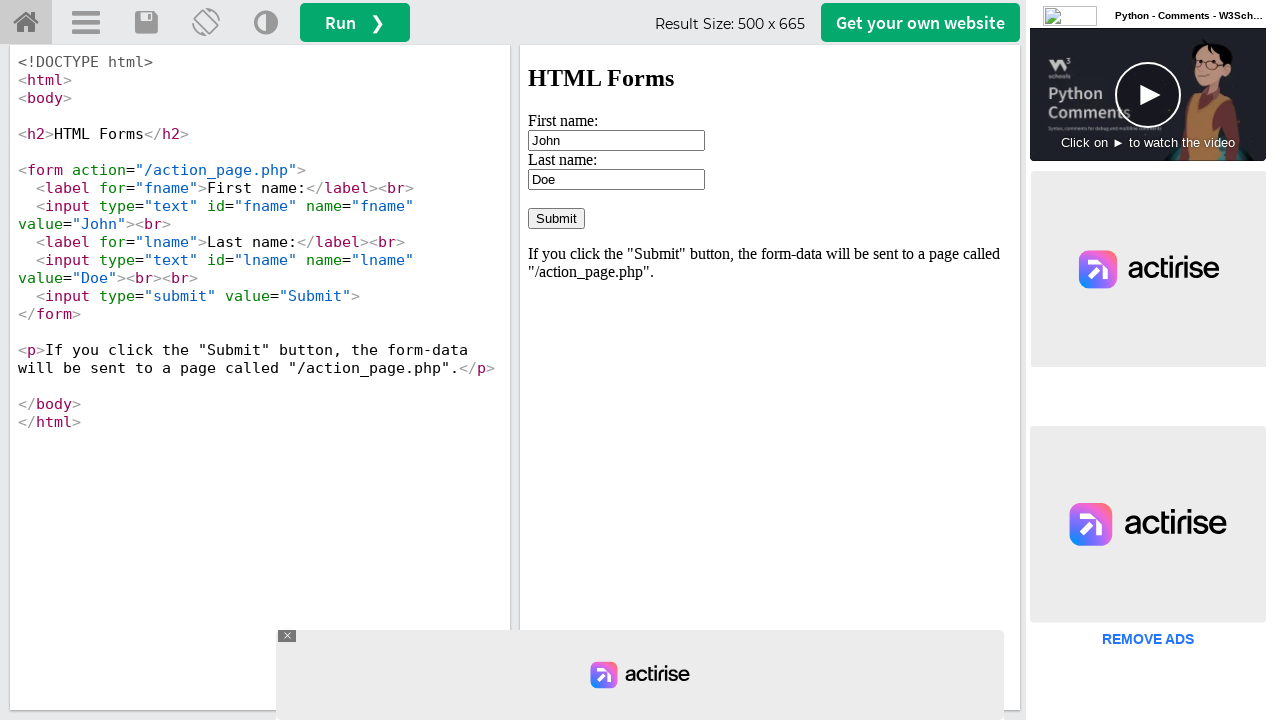

Located the iframe containing the form
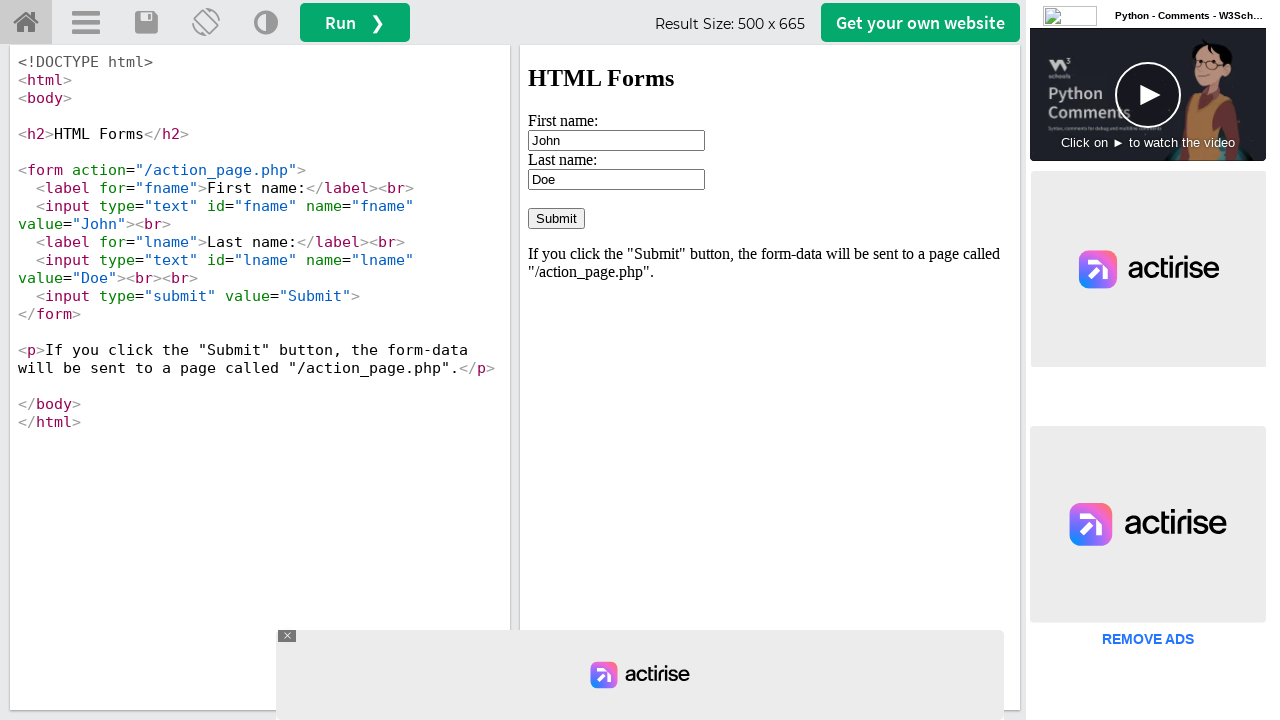

Cleared the first name field on iframe#iframeResult >> internal:control=enter-frame >> #fname
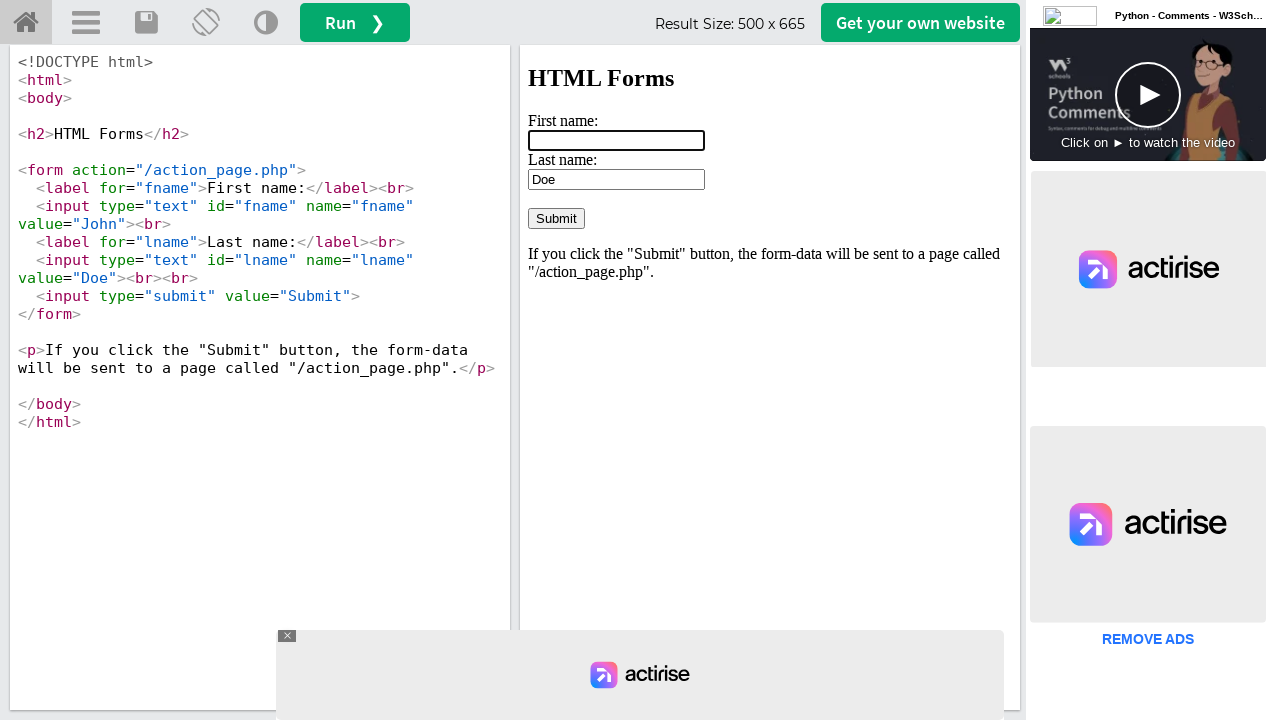

Filled first name field with 'Natalia' on iframe#iframeResult >> internal:control=enter-frame >> #fname
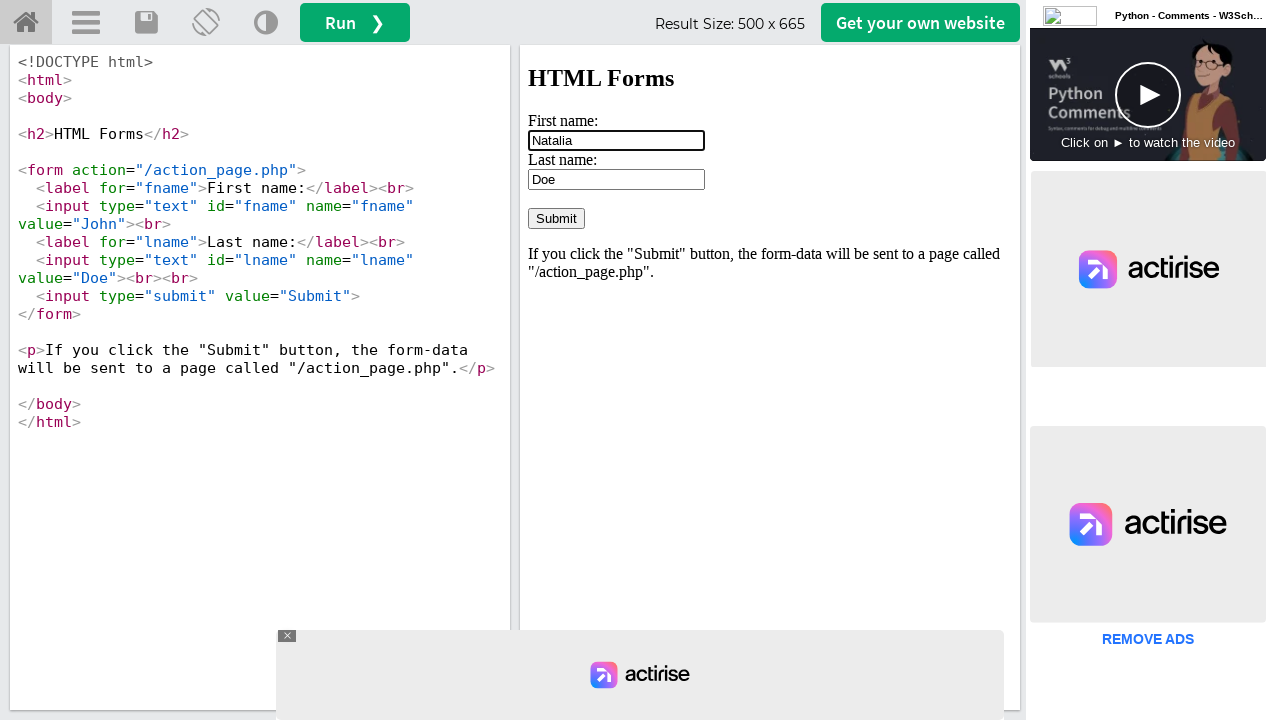

Cleared the last name field on iframe#iframeResult >> internal:control=enter-frame >> #lname
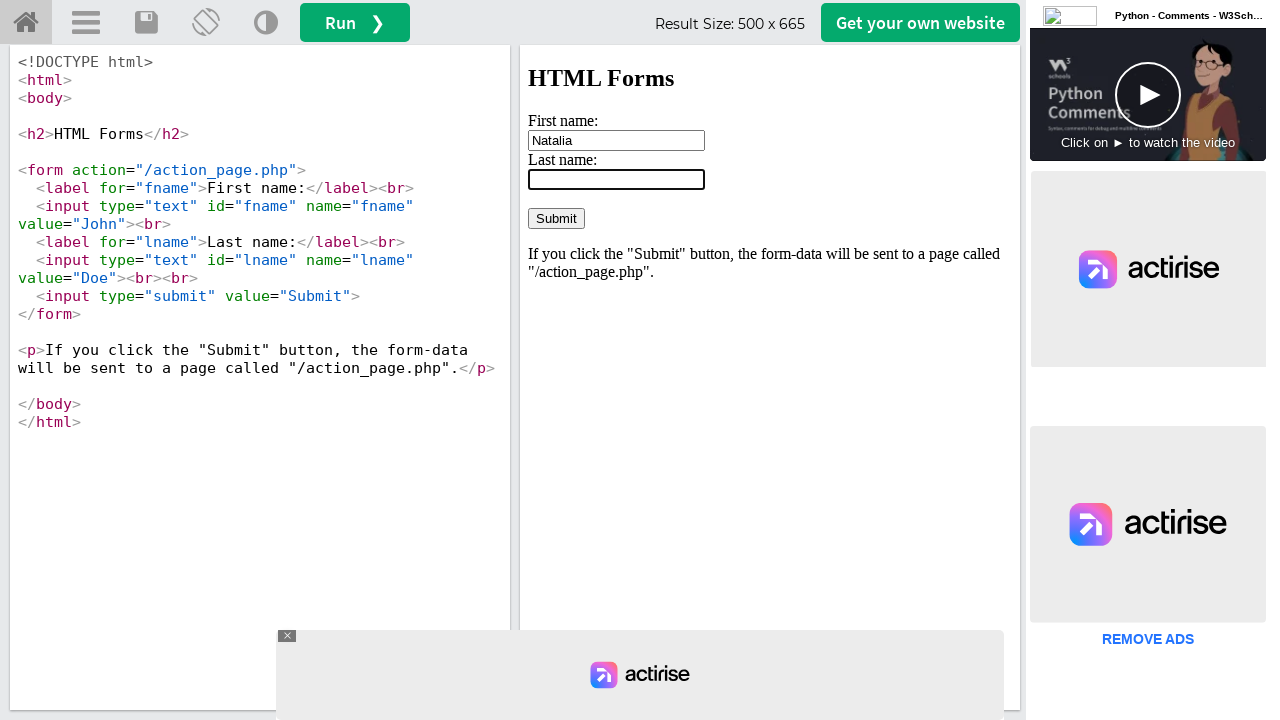

Filled last name field with 'Johnson' on iframe#iframeResult >> internal:control=enter-frame >> #lname
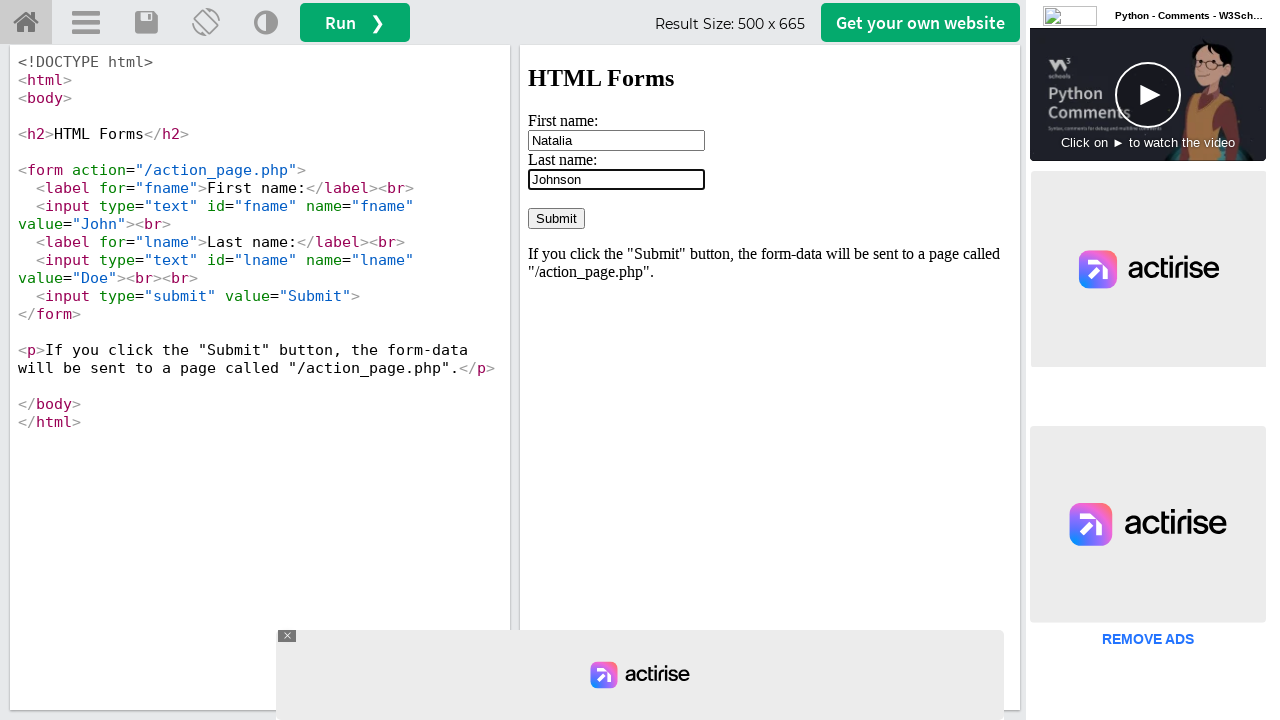

Clicked the Submit button to submit the form at (556, 218) on iframe#iframeResult >> internal:control=enter-frame >> input[value='Submit']
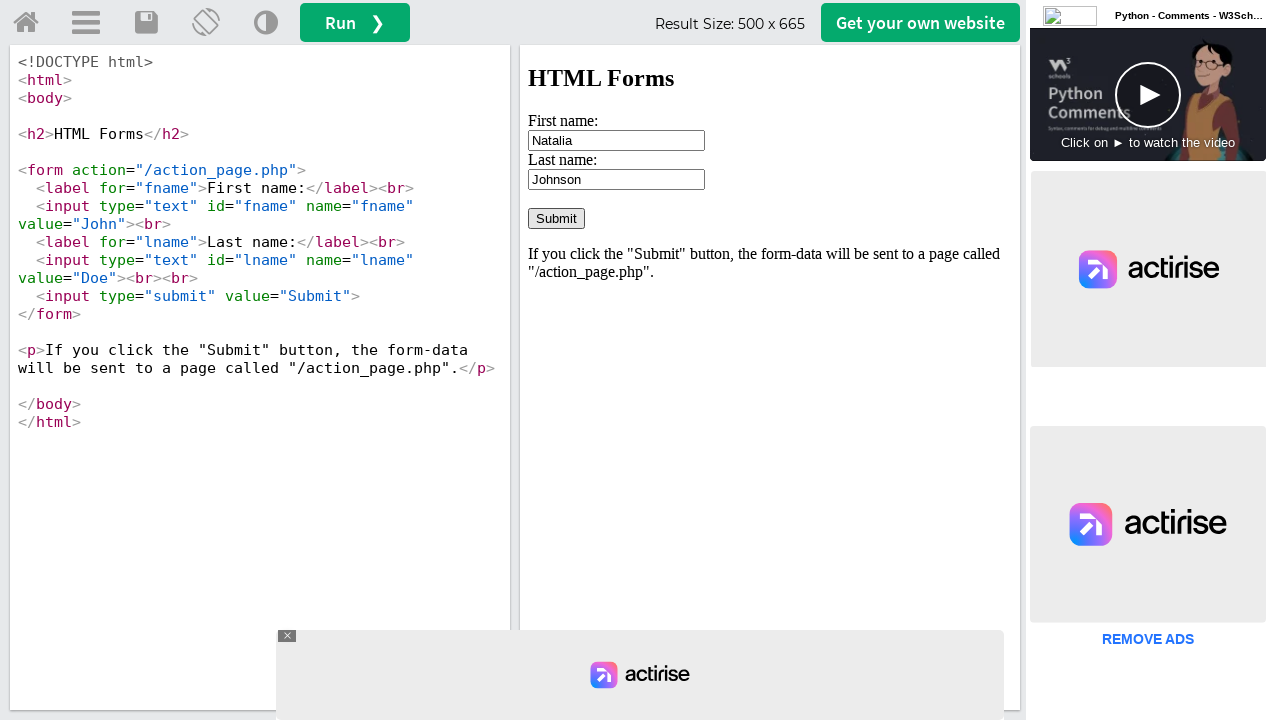

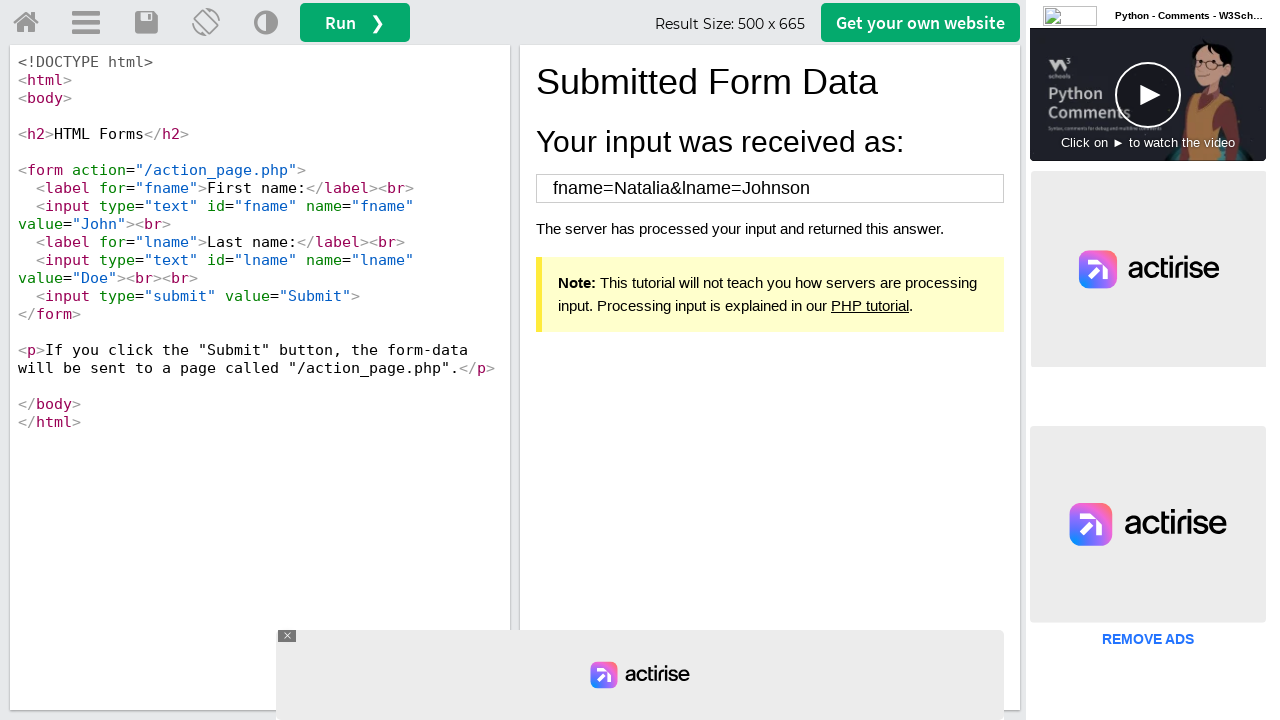